Tests window handling by opening a new window and verifying multiple pages are open

Starting URL: https://demo.automationtesting.in/Windows.html

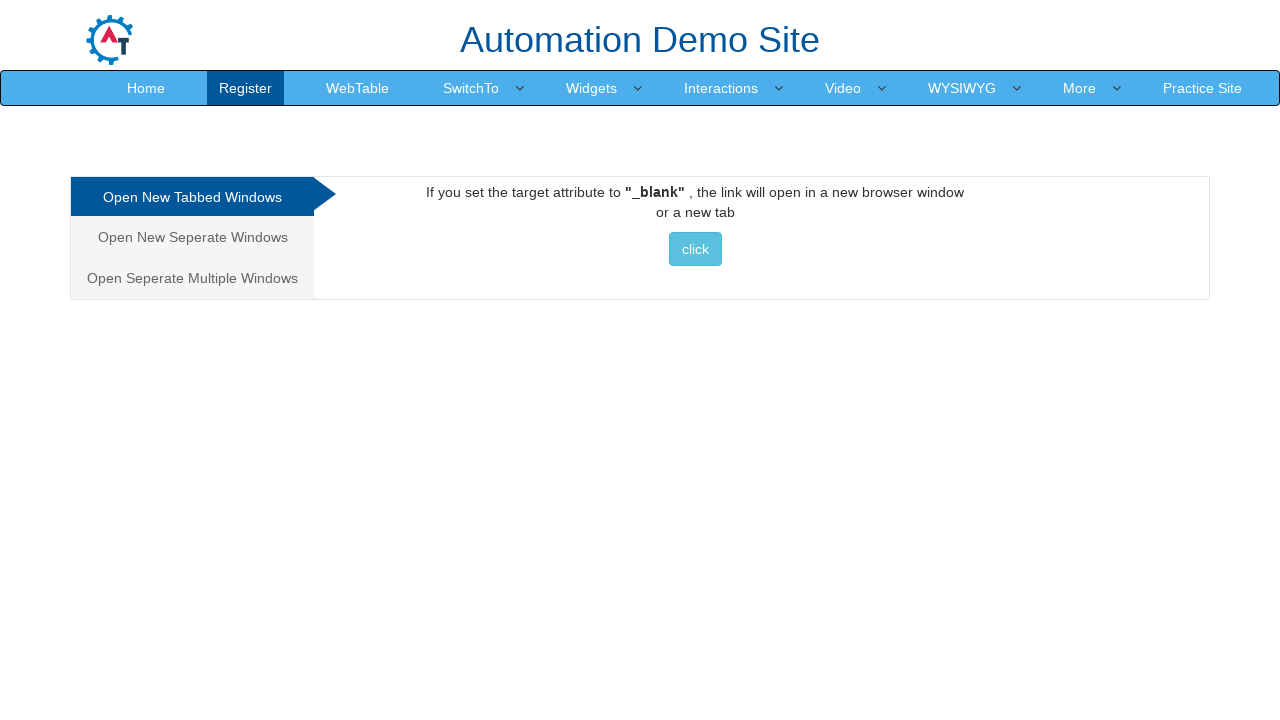

Waited for and clicked the 'click' button to open a new window
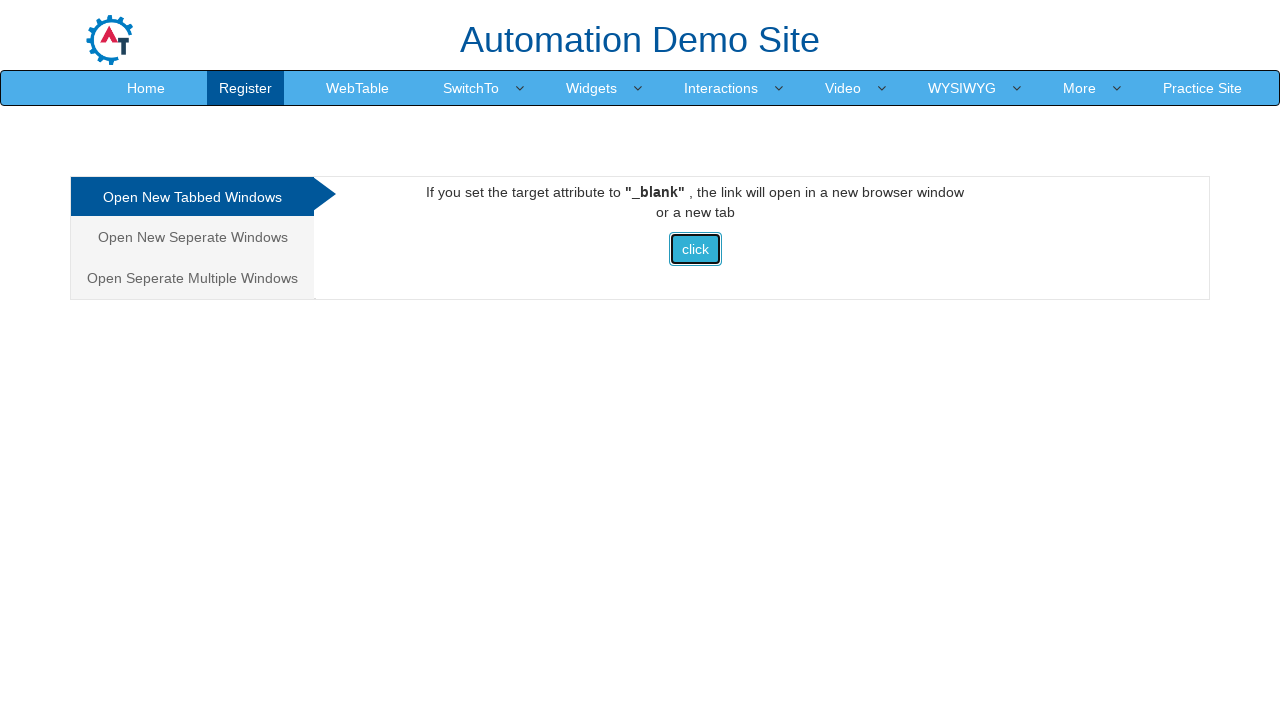

Retrieved all pages from context
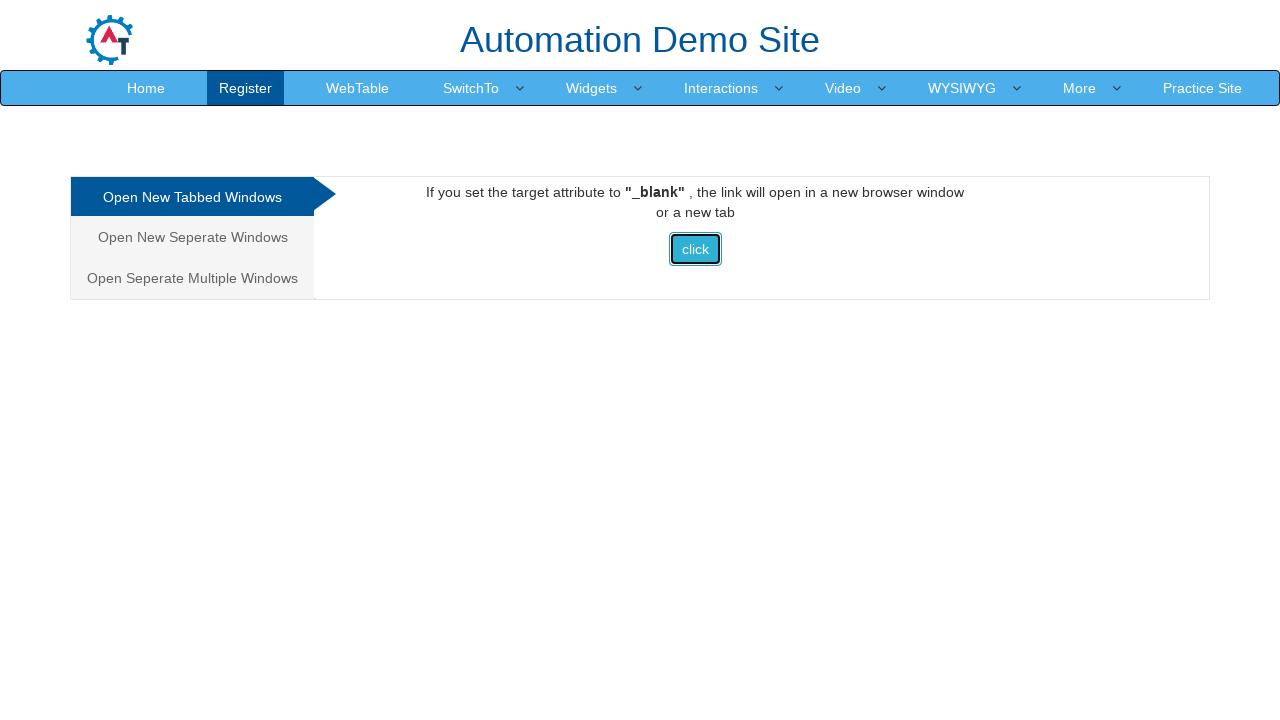

Printed total number of pages: 2
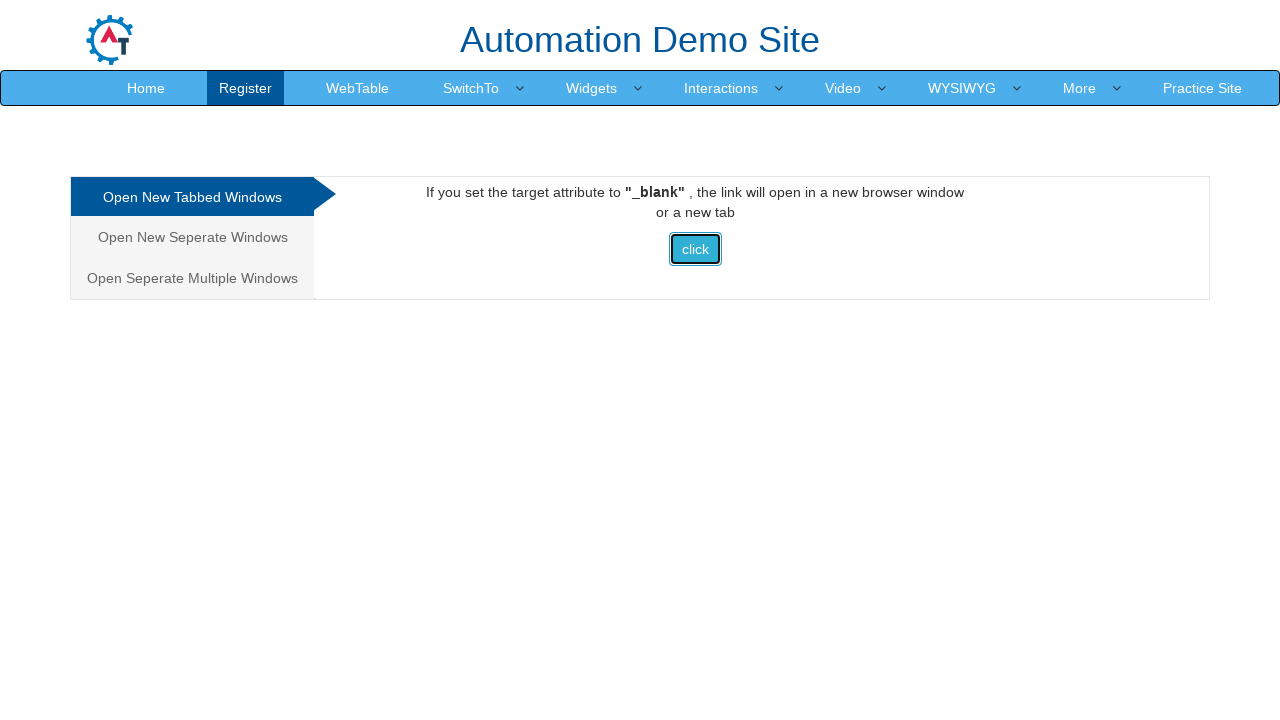

Printed page object details
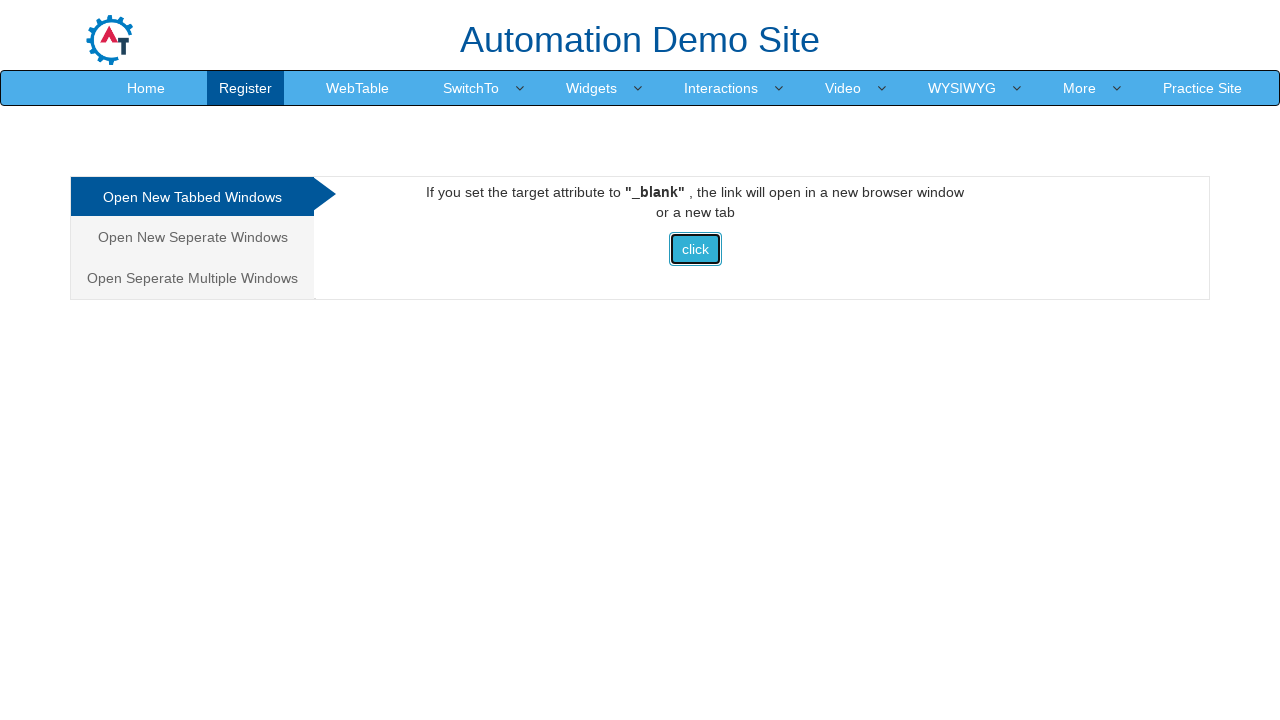

Printed page object details
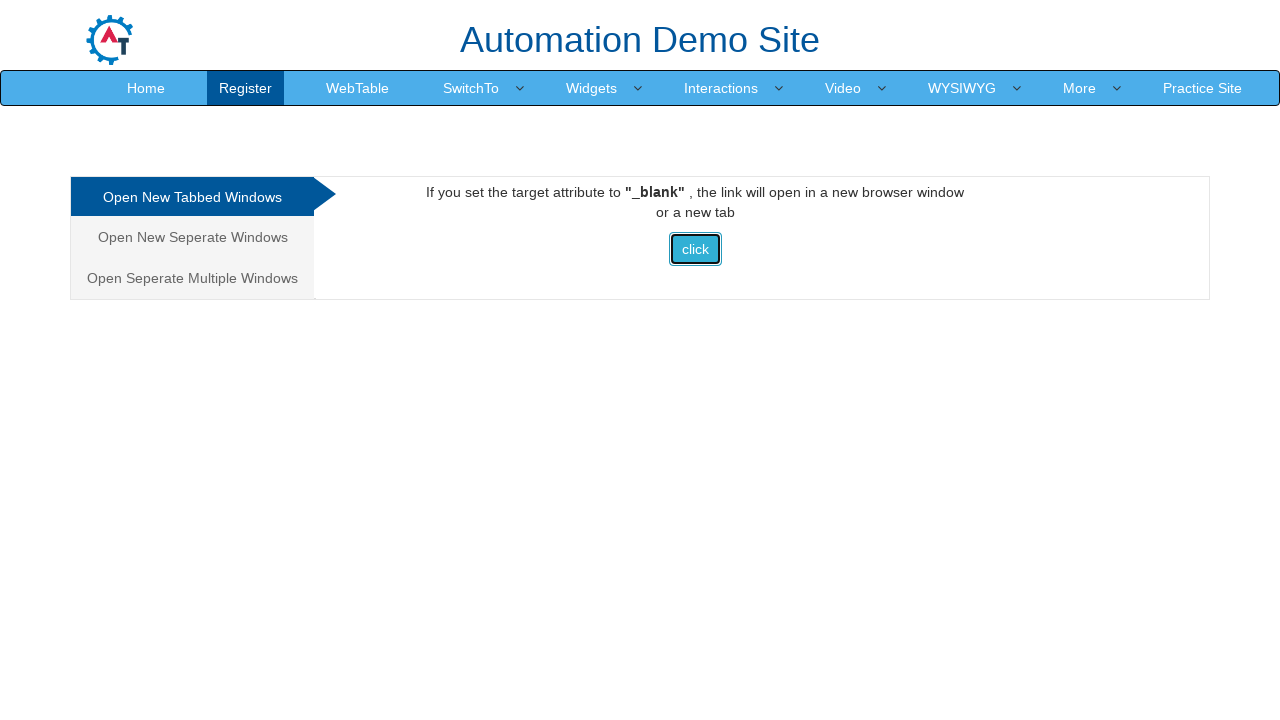

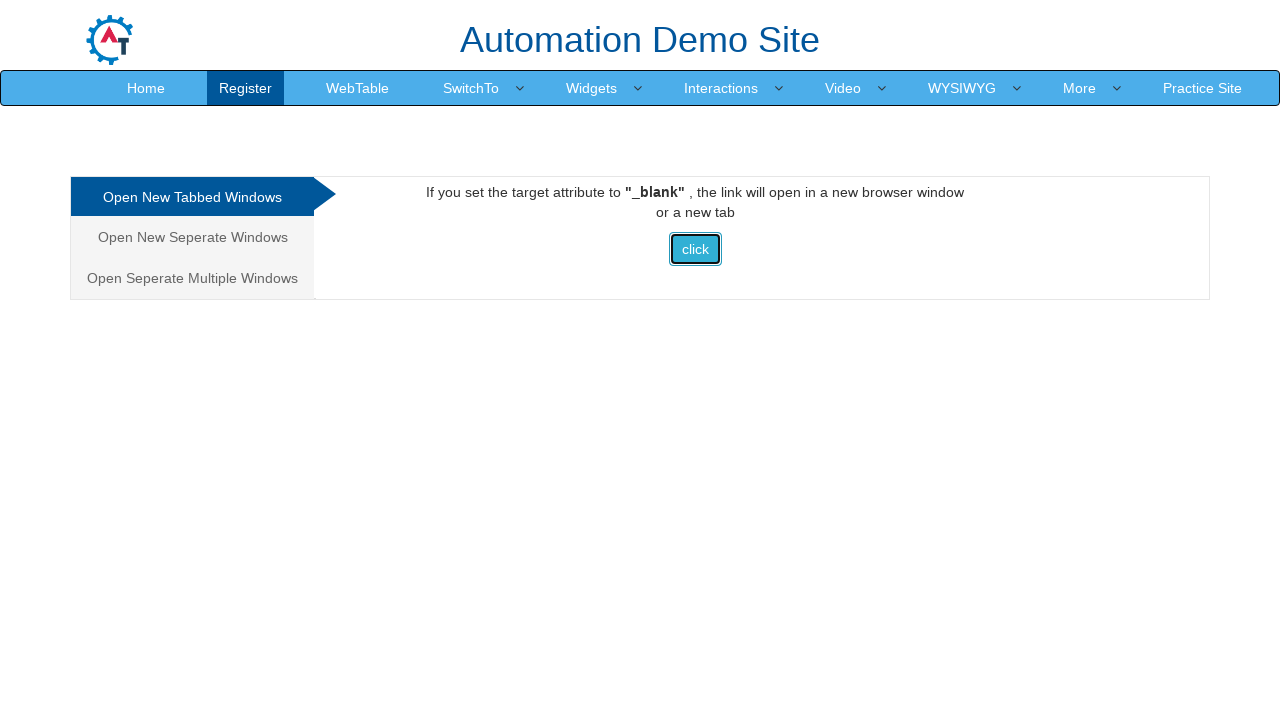